Tests window switching functionality by clicking the Help link on Google signup page and switching to the newly opened window

Starting URL: https://accounts.google.com/signup

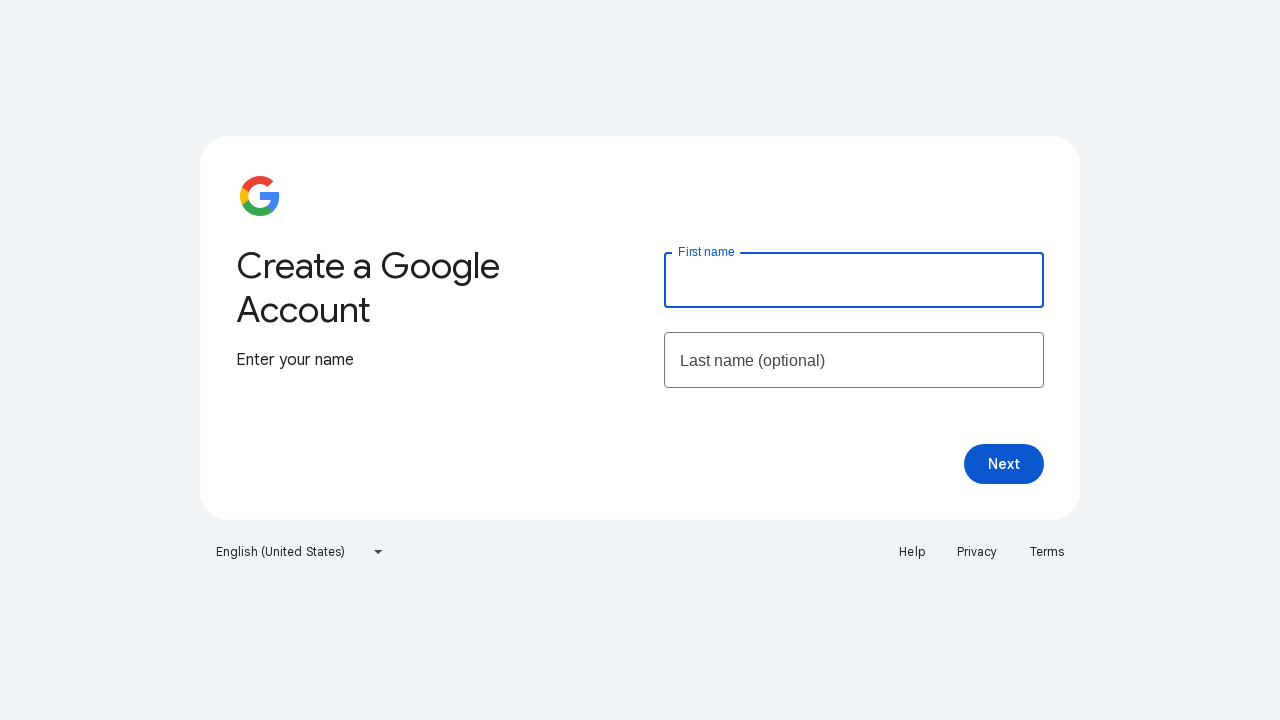

Clicked Help link to open new window at (912, 552) on xpath=//a[text()='Help']
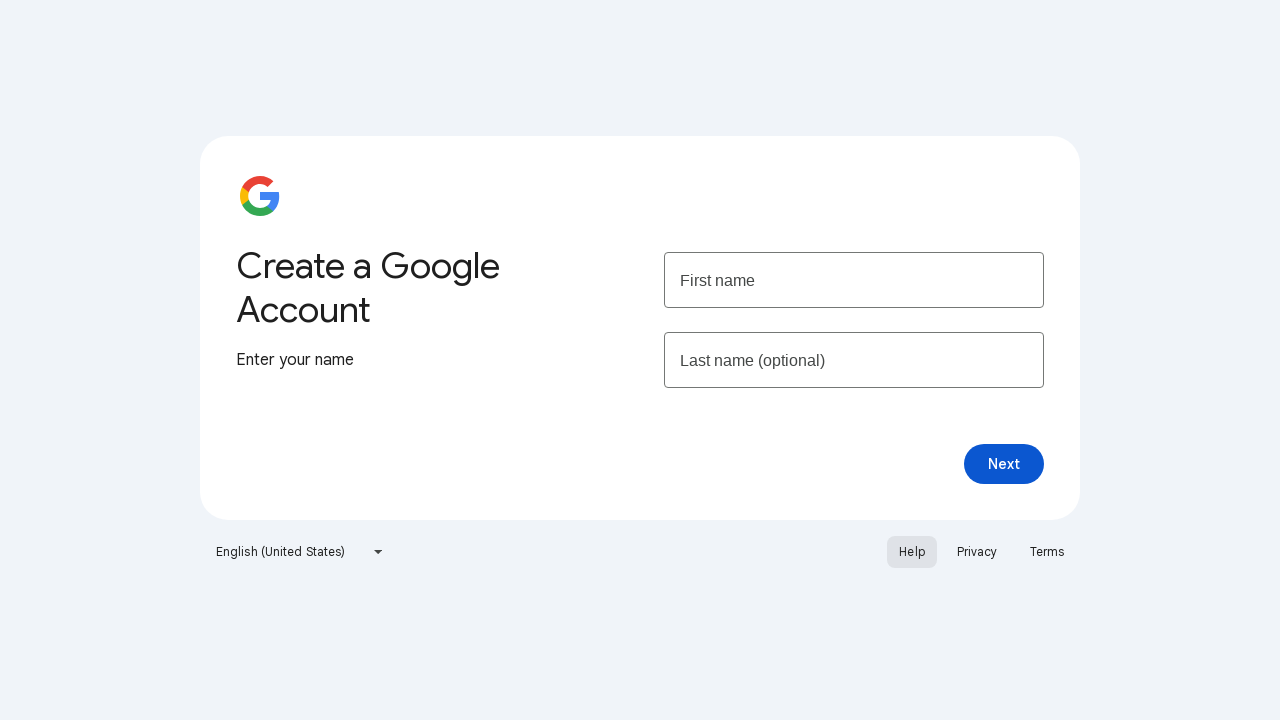

New window/tab opened and captured
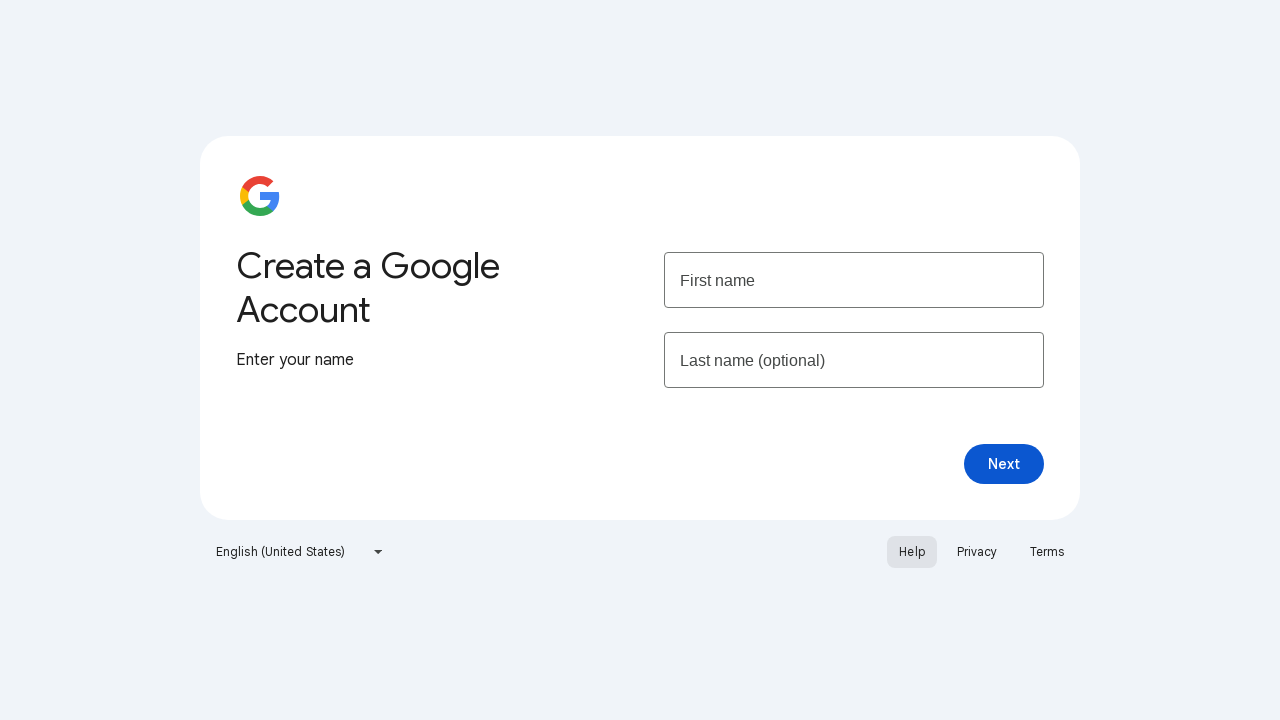

New page loaded and ready
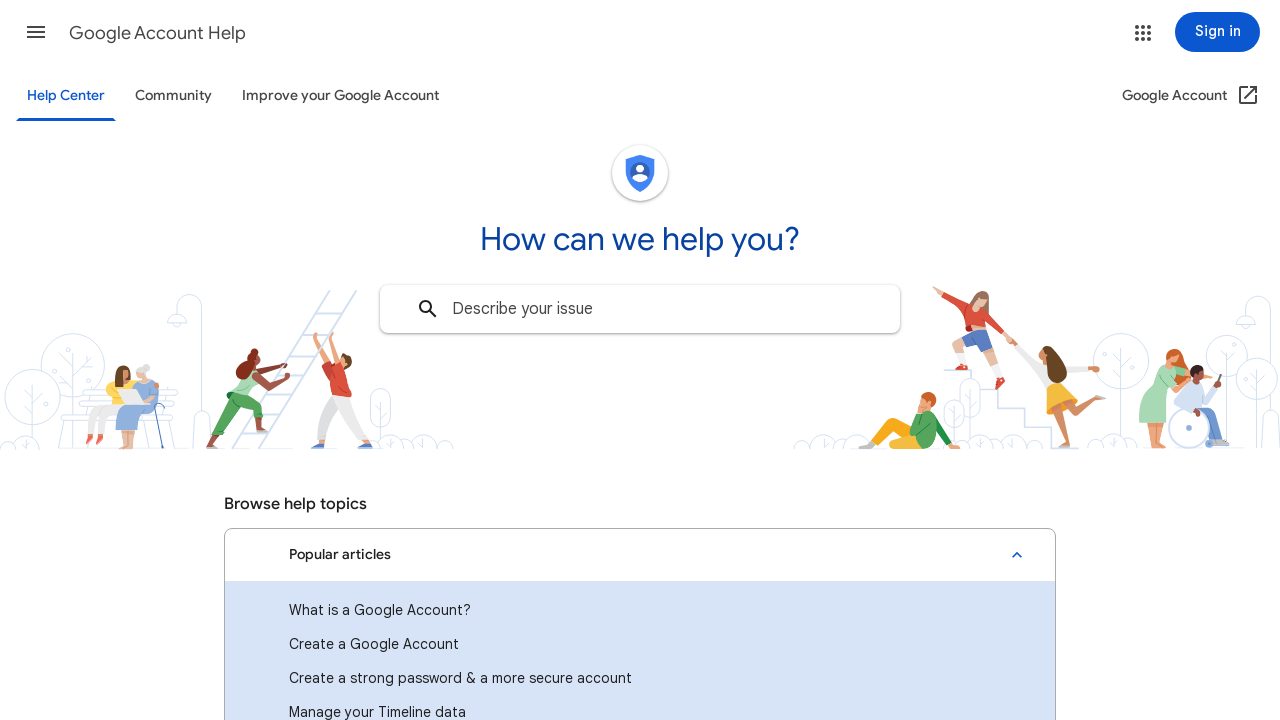

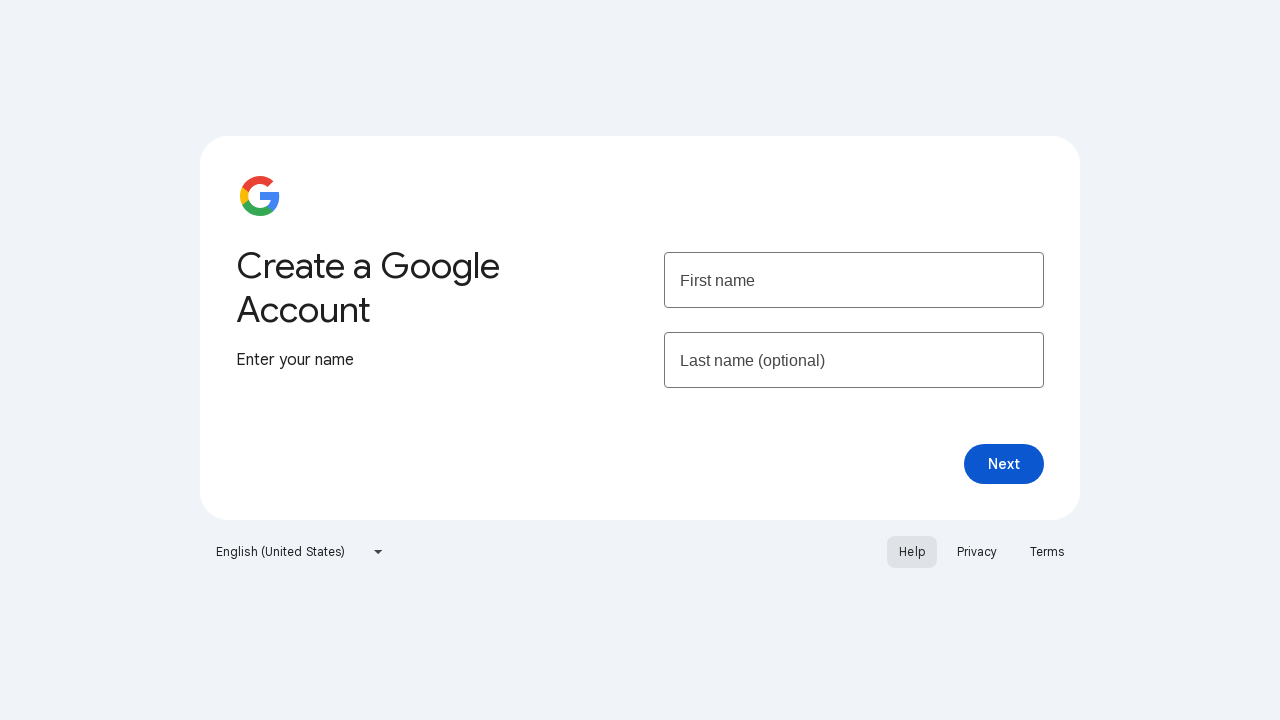